Tests negative scenario by attempting to submit an empty form and verifying that no success alert appears.

Starting URL: https://practice-automation.com/form-fields/

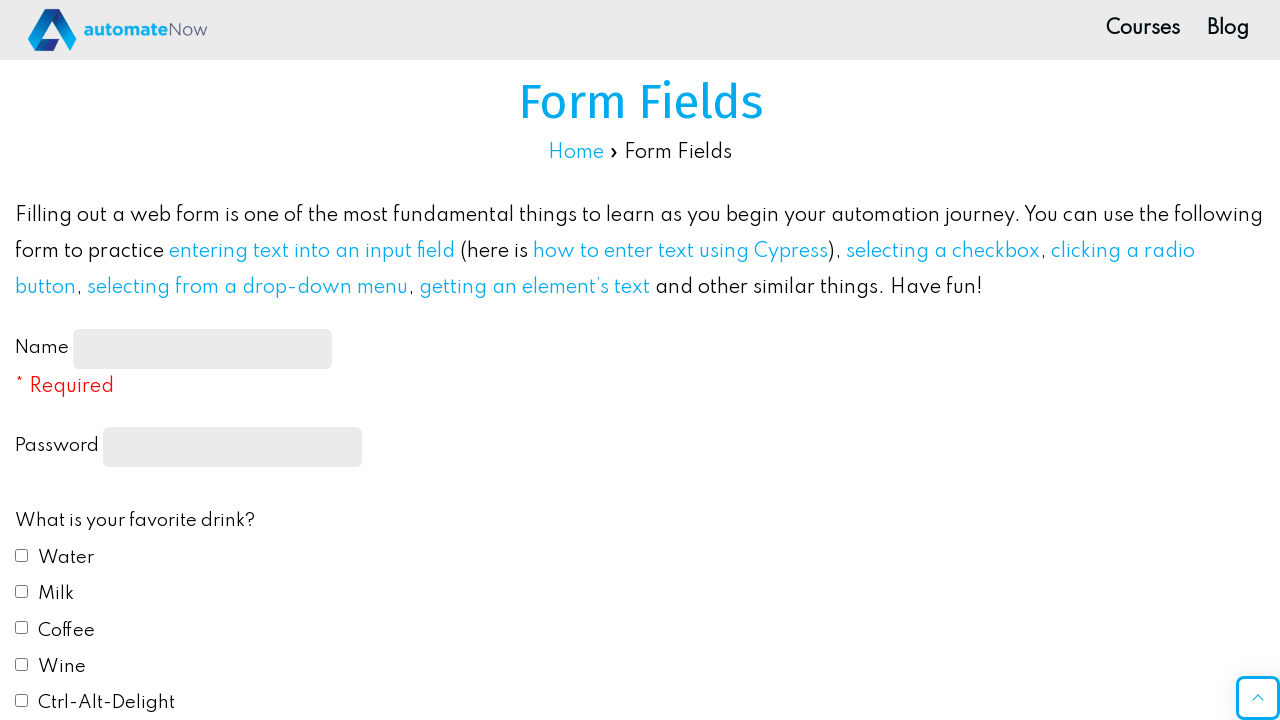

Waited for form to load on the page
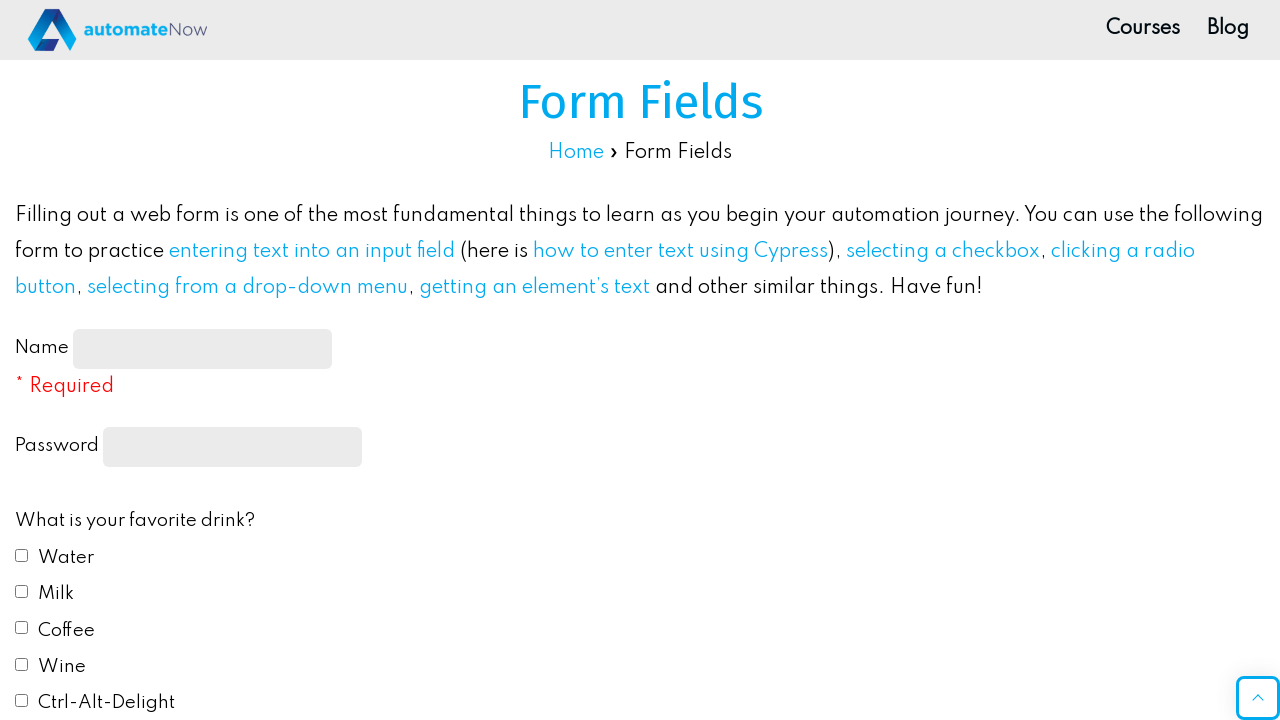

Set up dialog handler to detect alerts
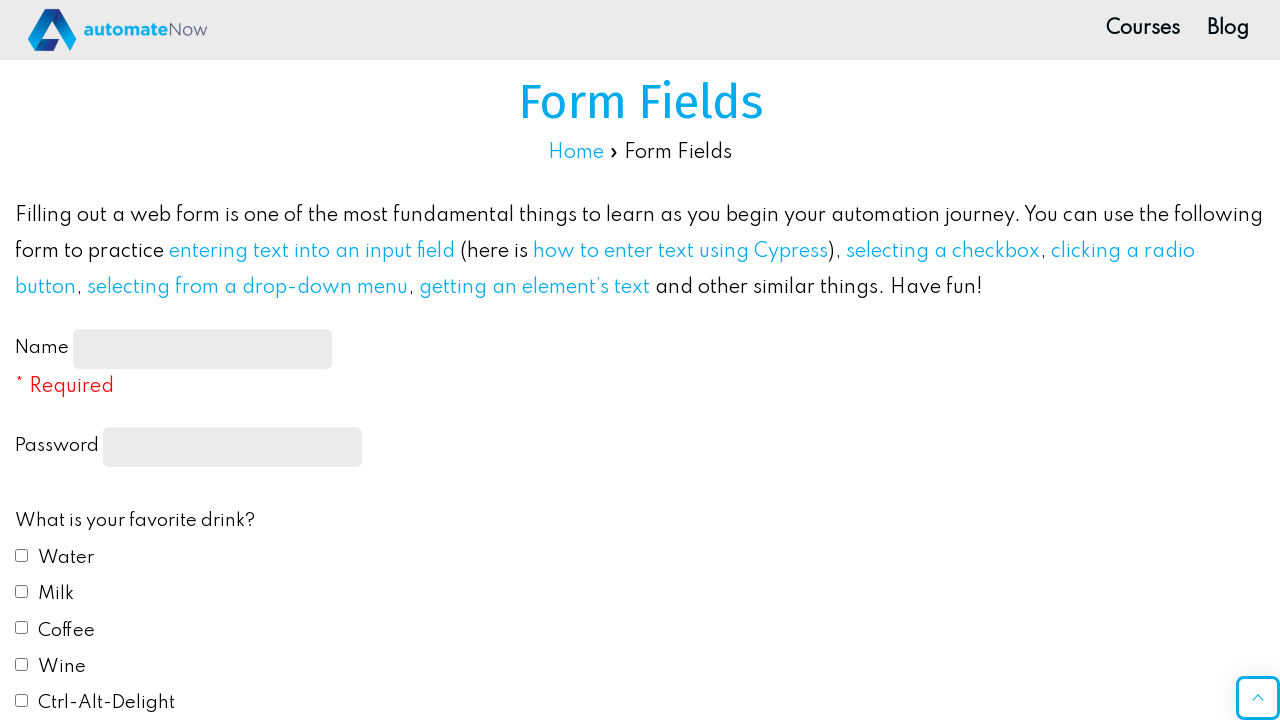

Clicked submit button without filling any form fields at (108, 361) on button#submit-btn
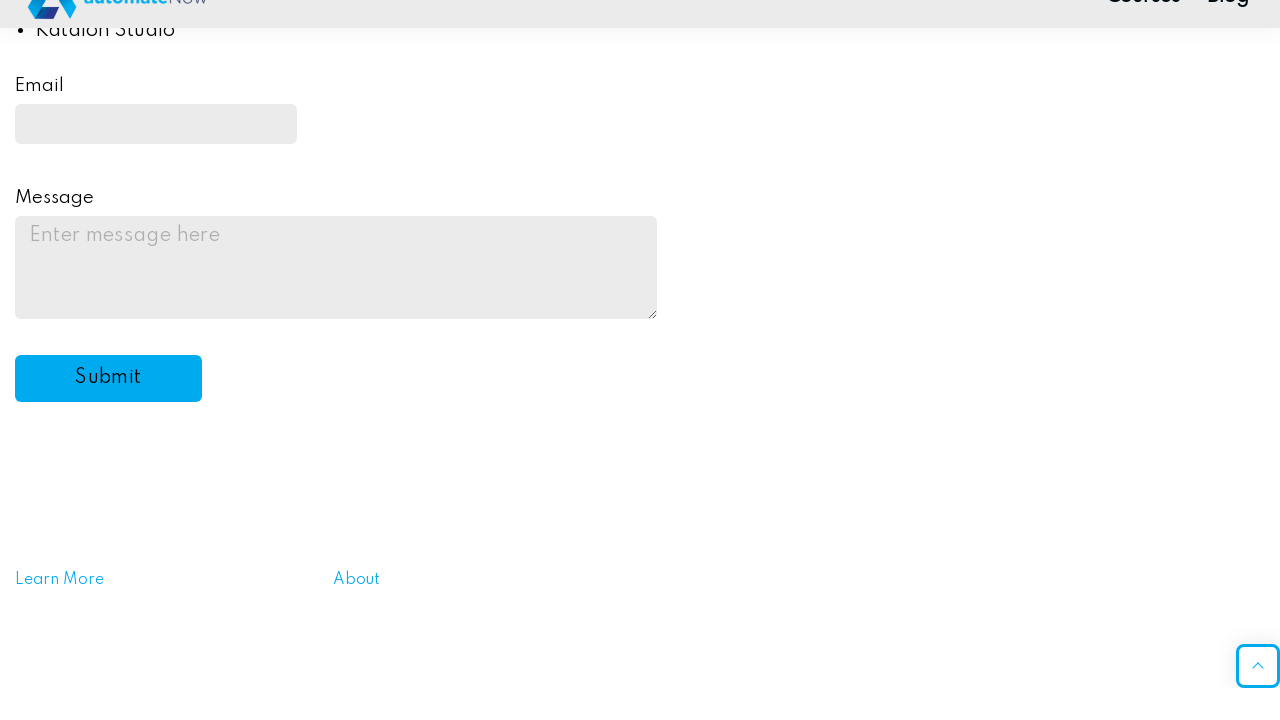

Waited 1 second to observe if any alert appears after form submission
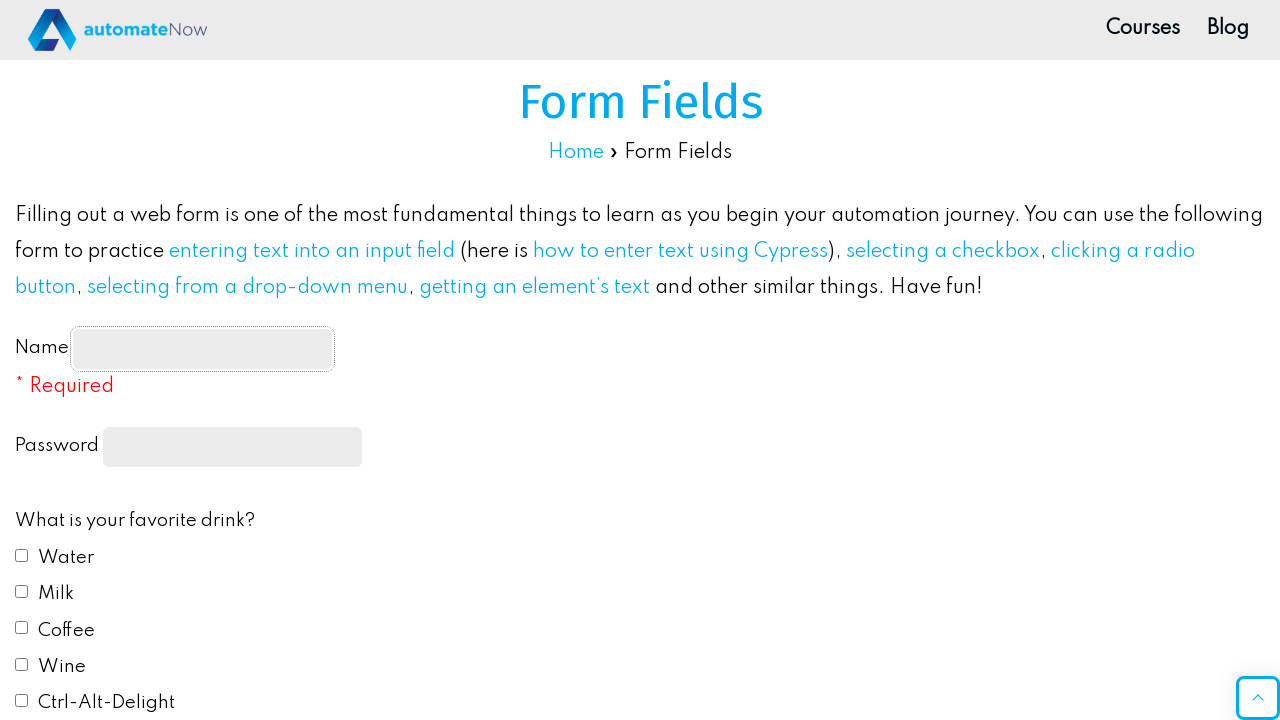

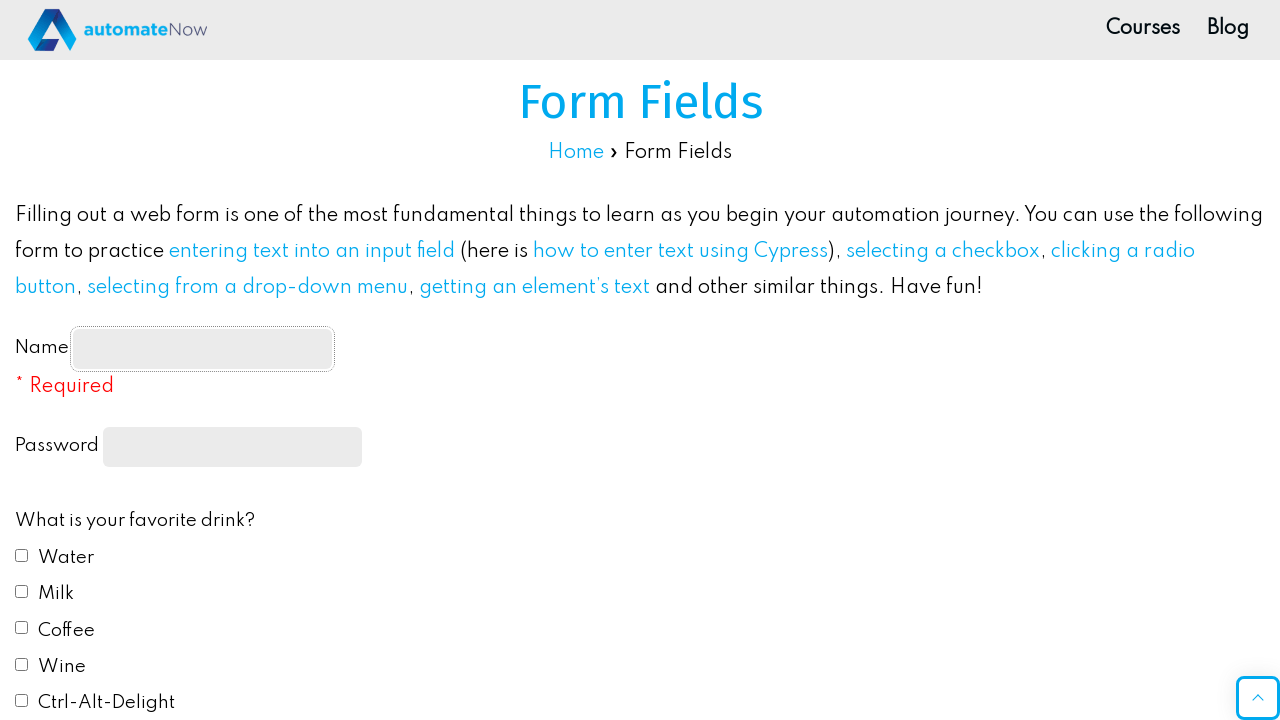